Tests dropdown selection functionality on an interest calculator page by selecting an option from a compound interest dropdown using index-based selection

Starting URL: http://www.calculator.net/interest-calculator.html

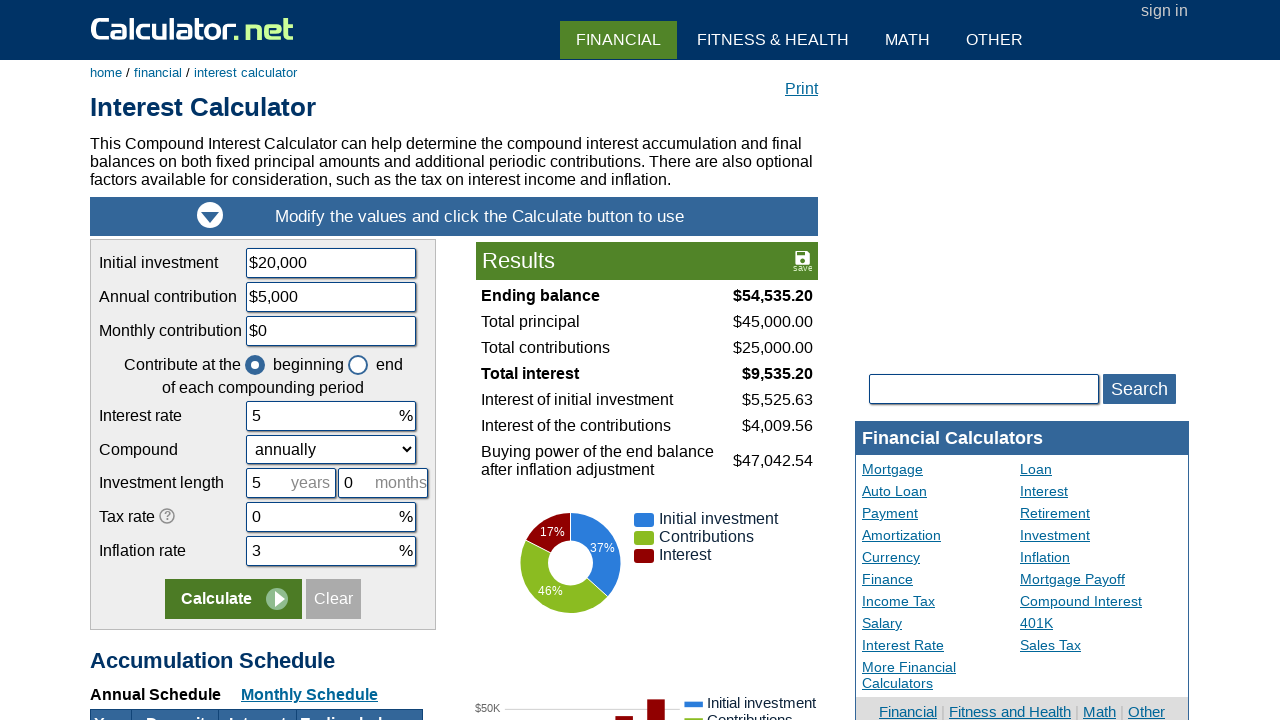

Waited for compound interest dropdown to be available
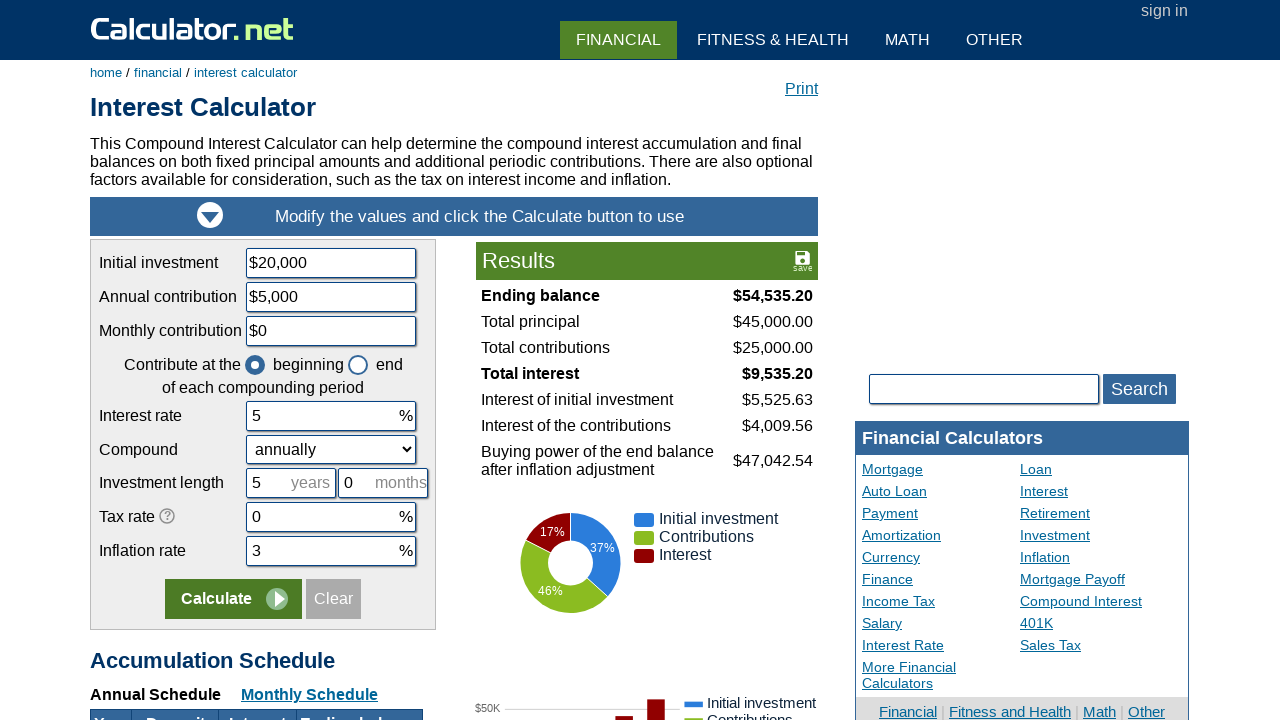

Selected 4th option (index 3) from compound interest dropdown on #ccompound
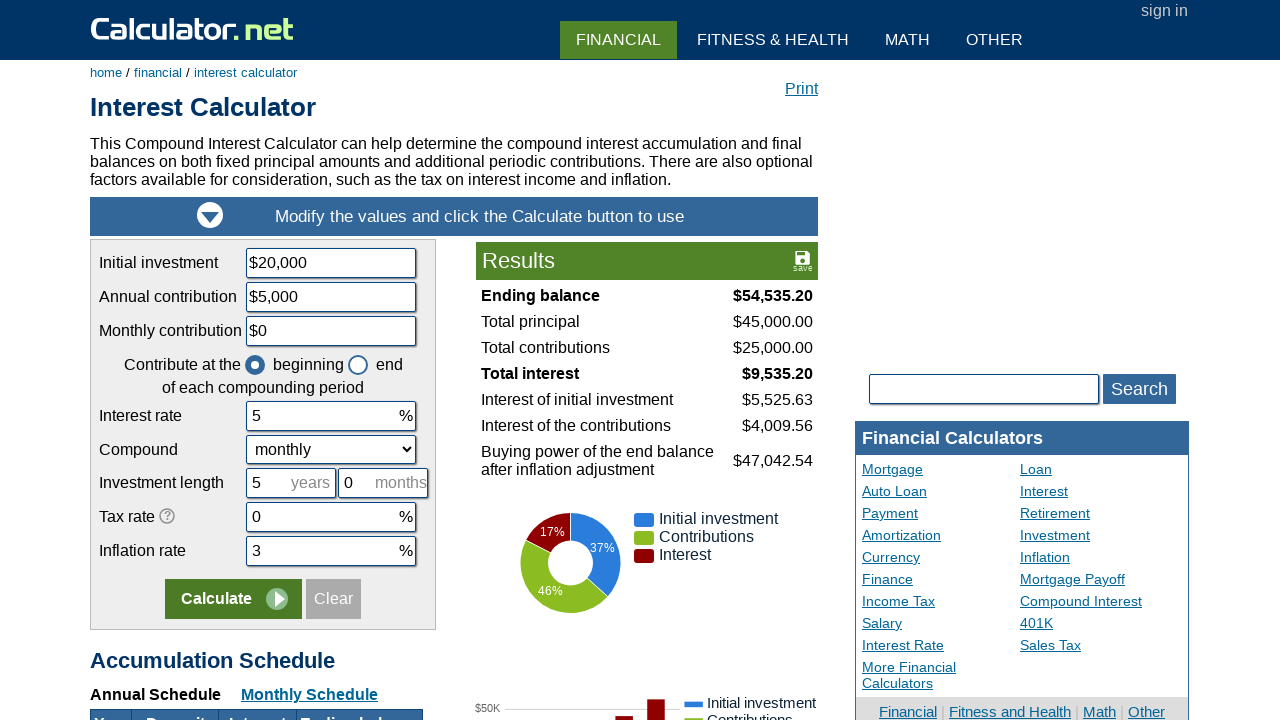

Waited for dropdown selection to be processed
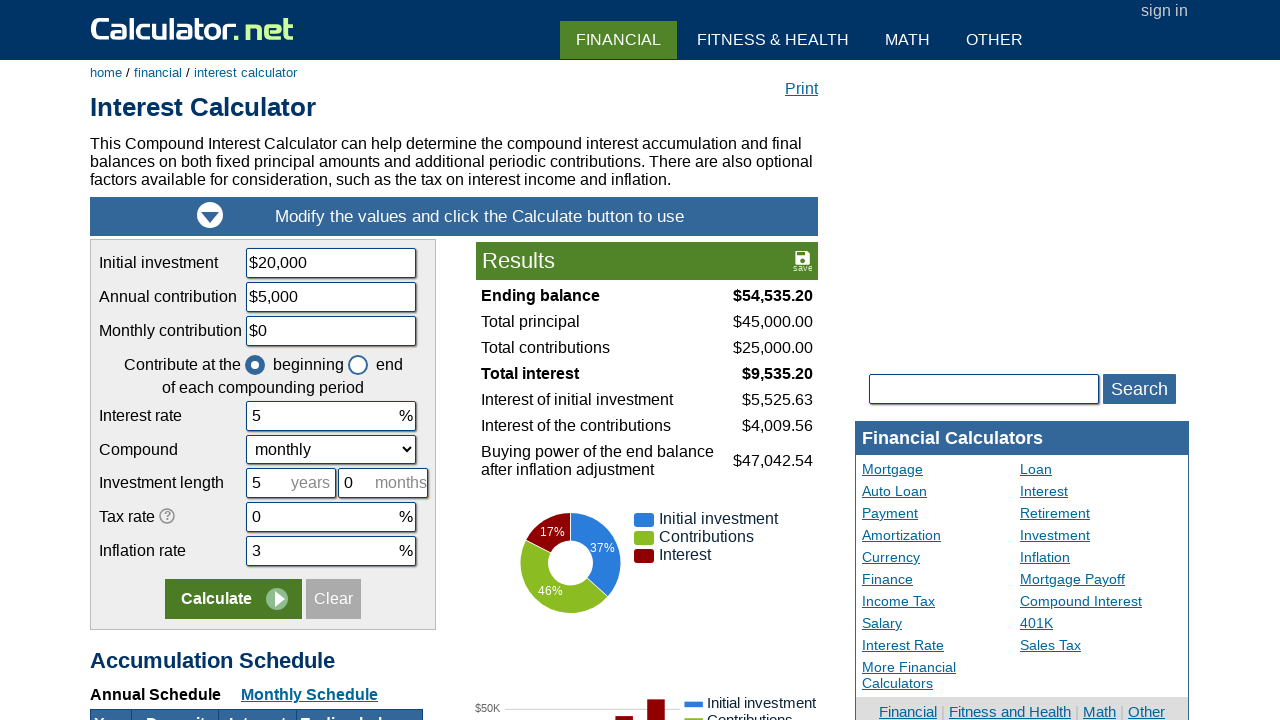

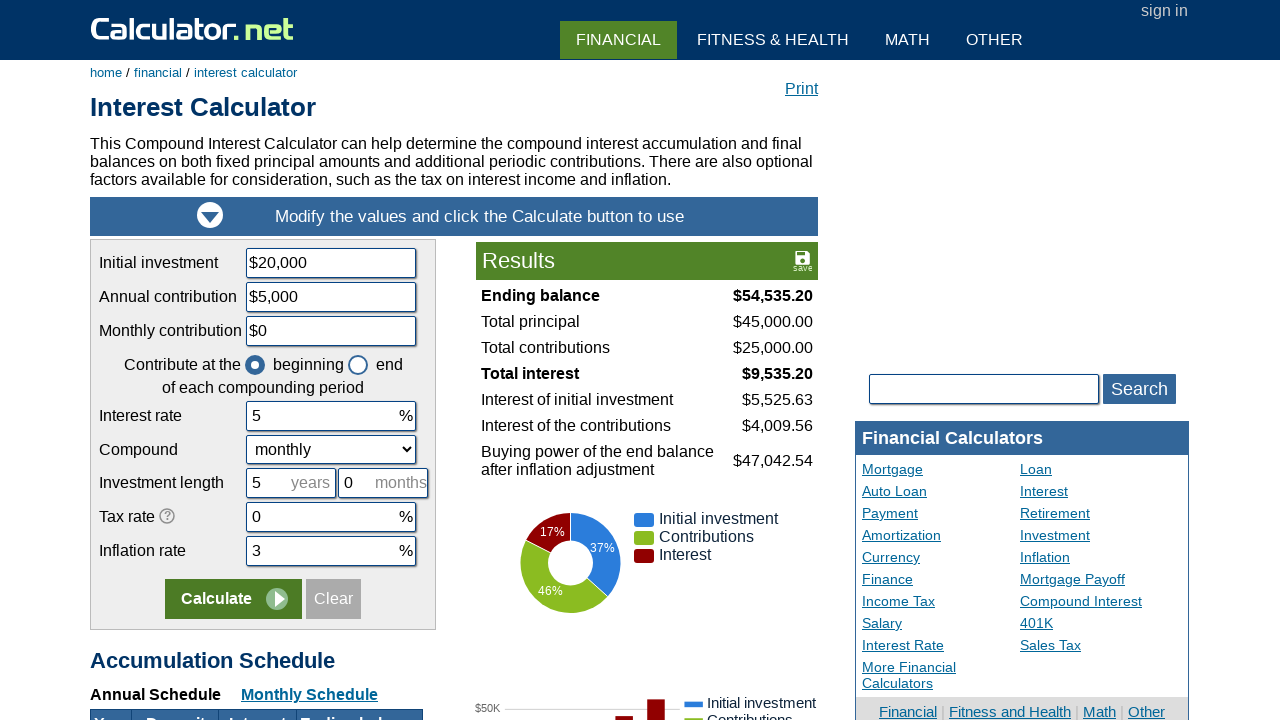